Tests handling of a timed JavaScript alert by clicking a button that triggers an alert after a delay, then accepting the alert when it appears.

Starting URL: https://demoqa.com/alerts

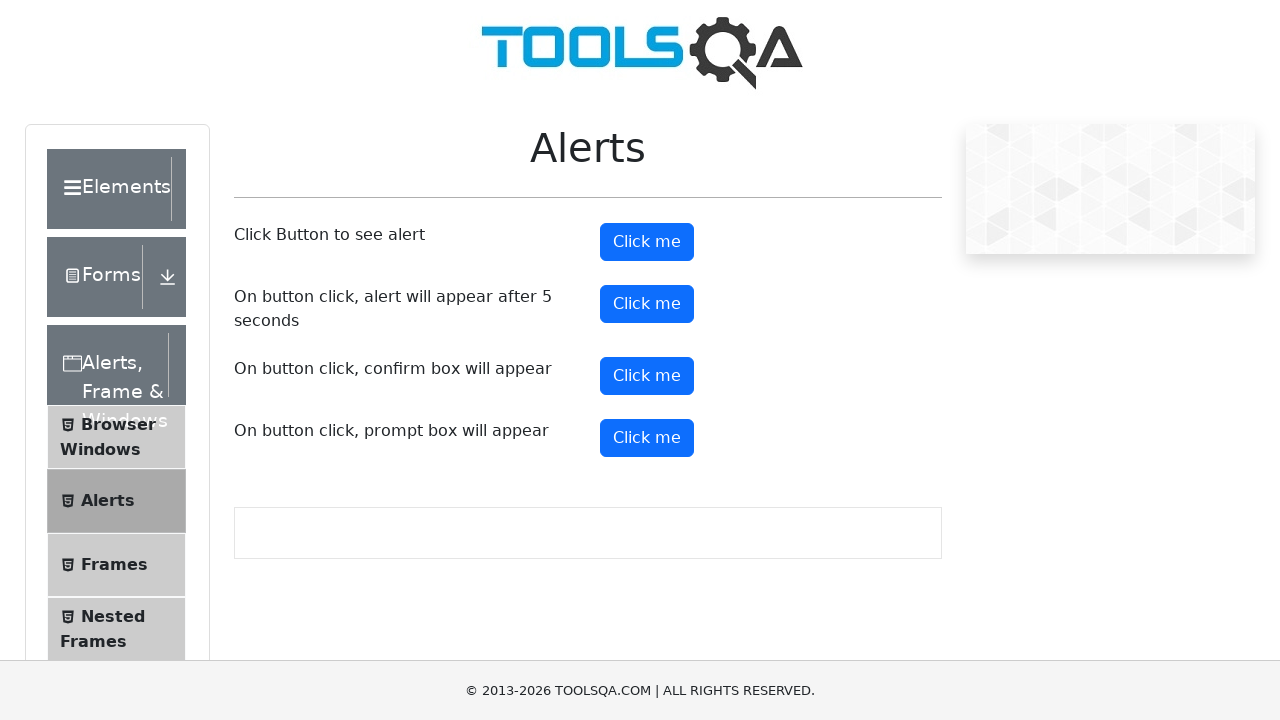

Clicked the timer alert button to trigger timed alert at (647, 304) on #timerAlertButton
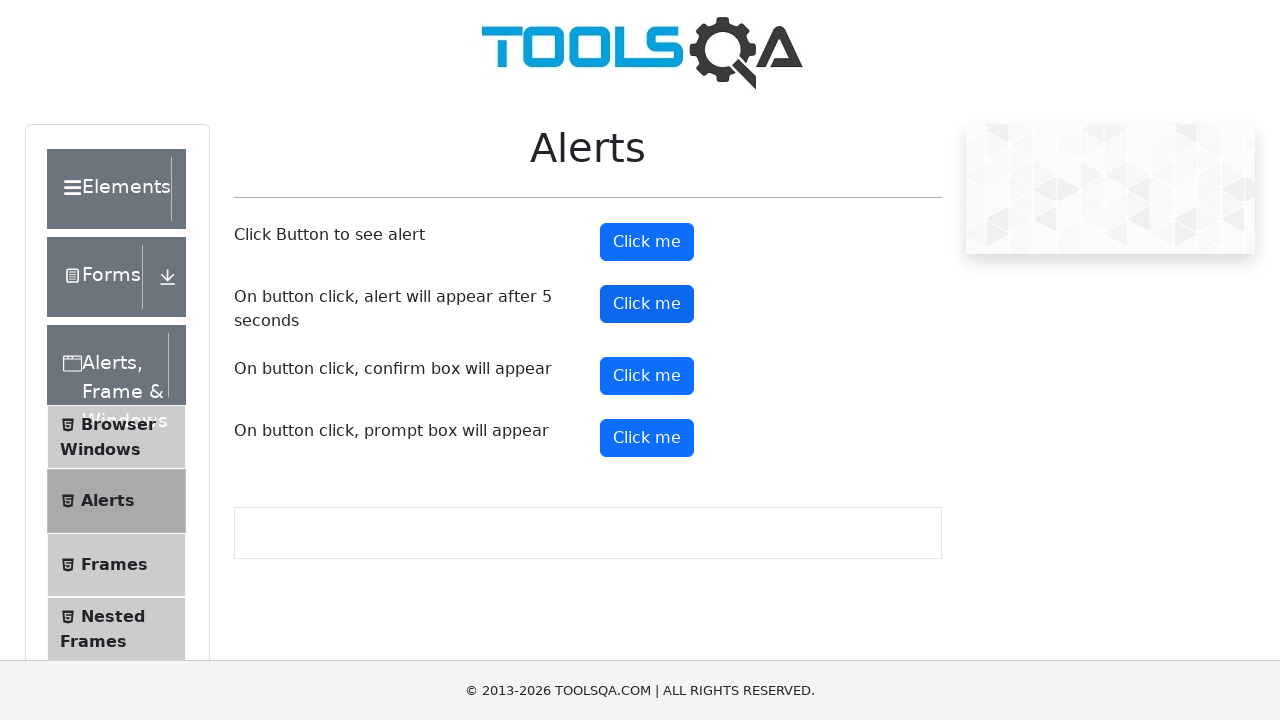

Set up dialog handler to accept alerts when they appear
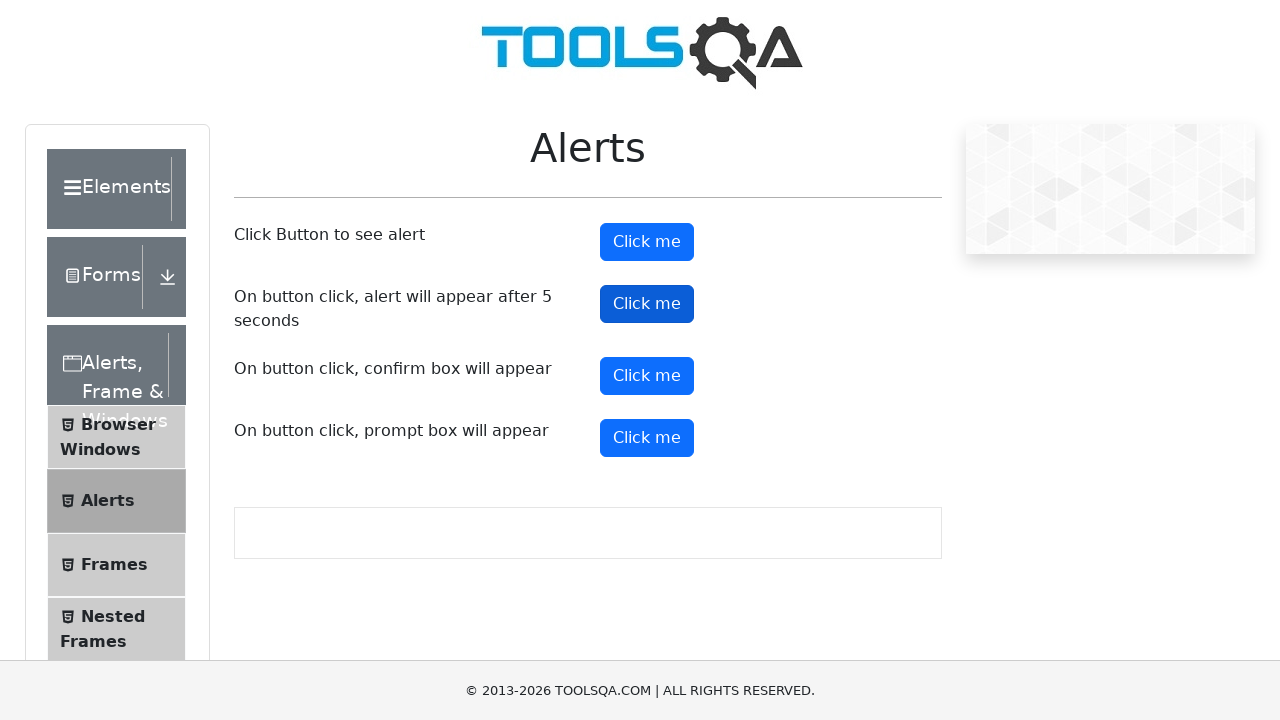

Waited 6 seconds for the timed alert to trigger and be accepted
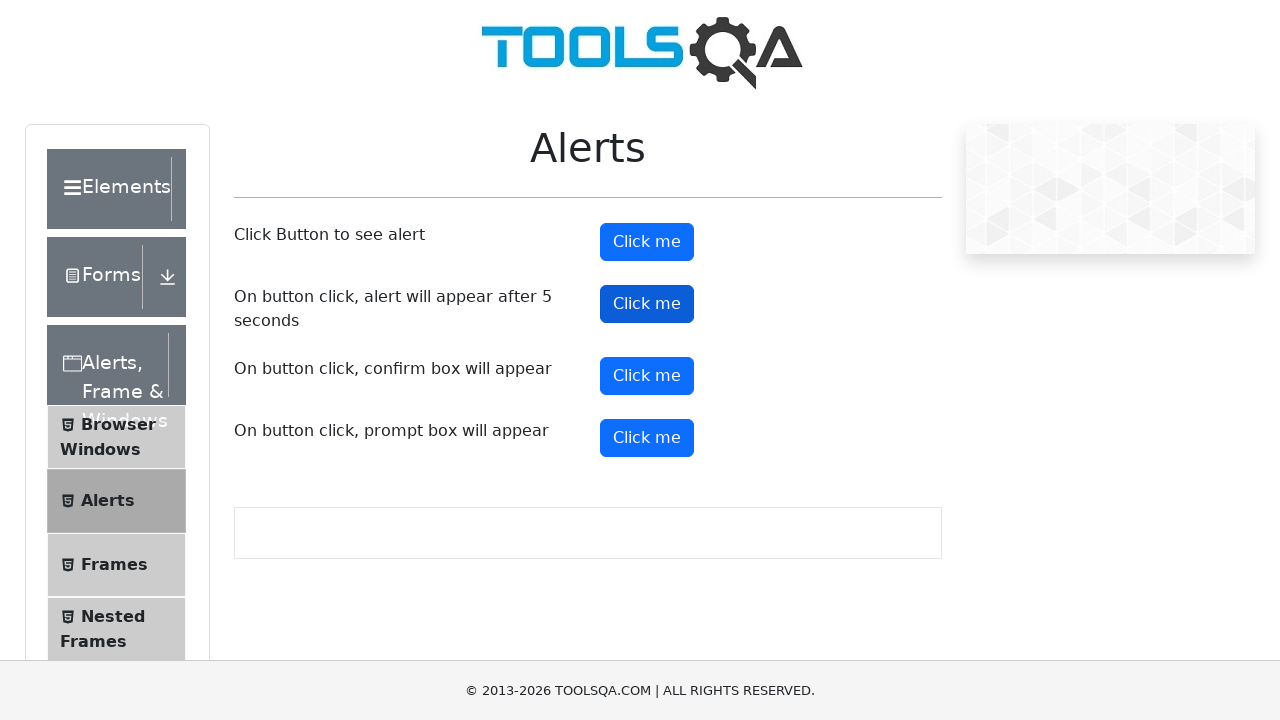

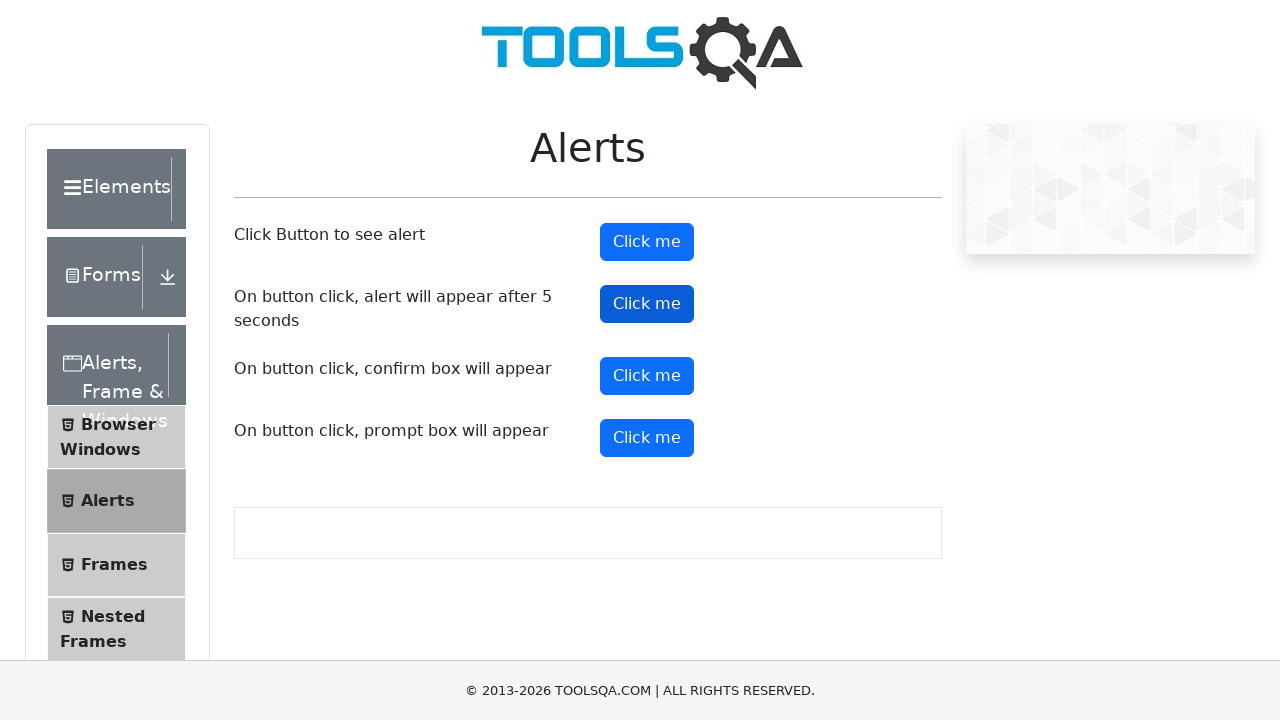